Tests adding todo items by creating two todos and verifying they appear in the list

Starting URL: https://demo.playwright.dev/todomvc

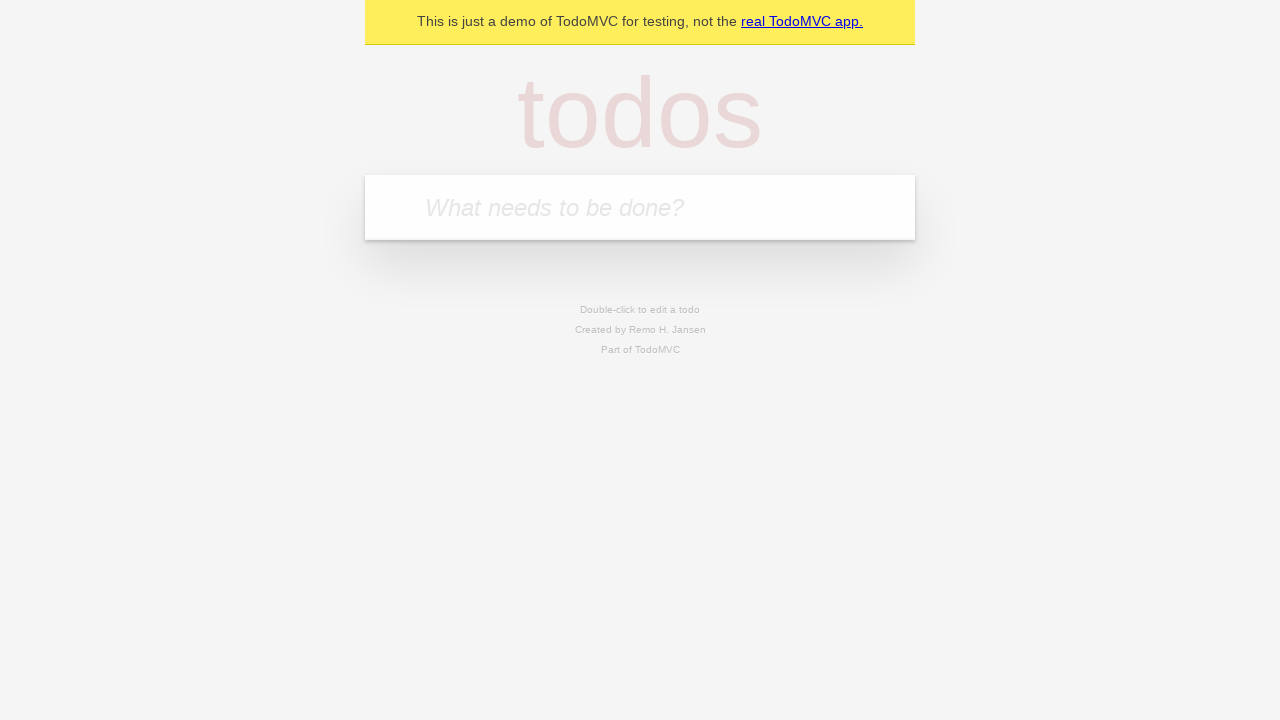

Filled todo input field with 'buy some cheese' on internal:attr=[placeholder="What needs to be done?"i]
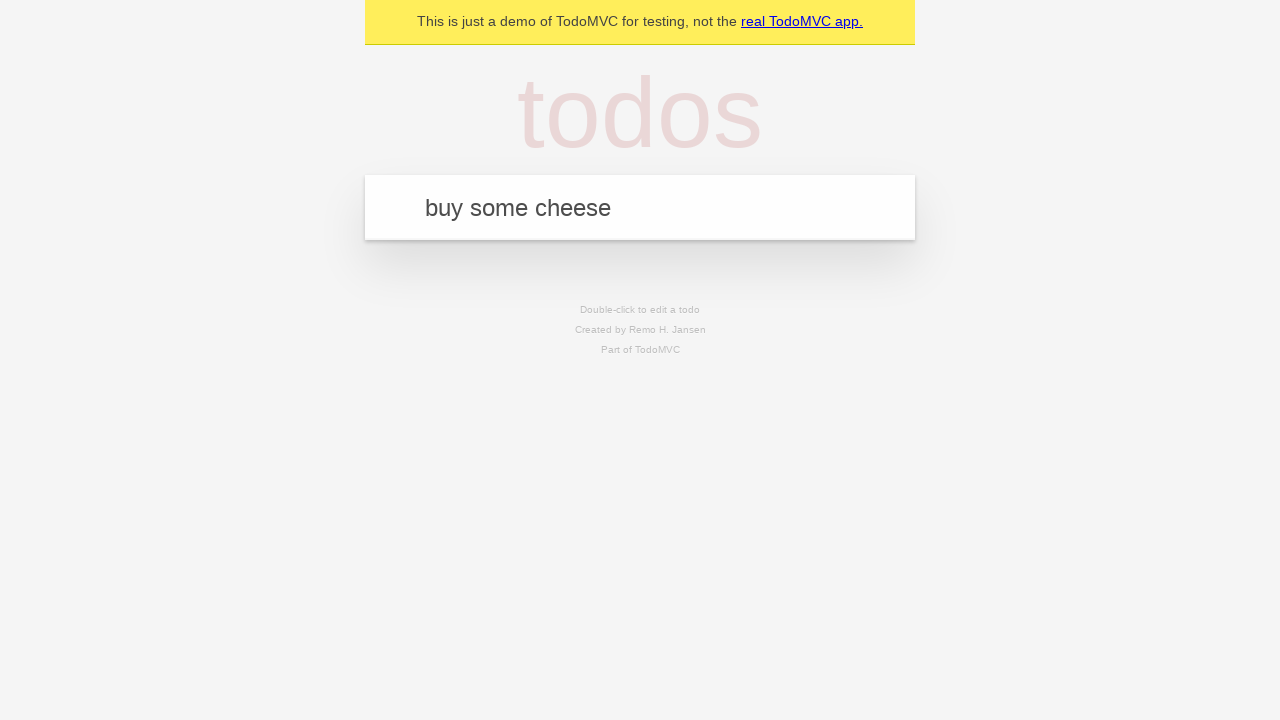

Pressed Enter to create first todo item on internal:attr=[placeholder="What needs to be done?"i]
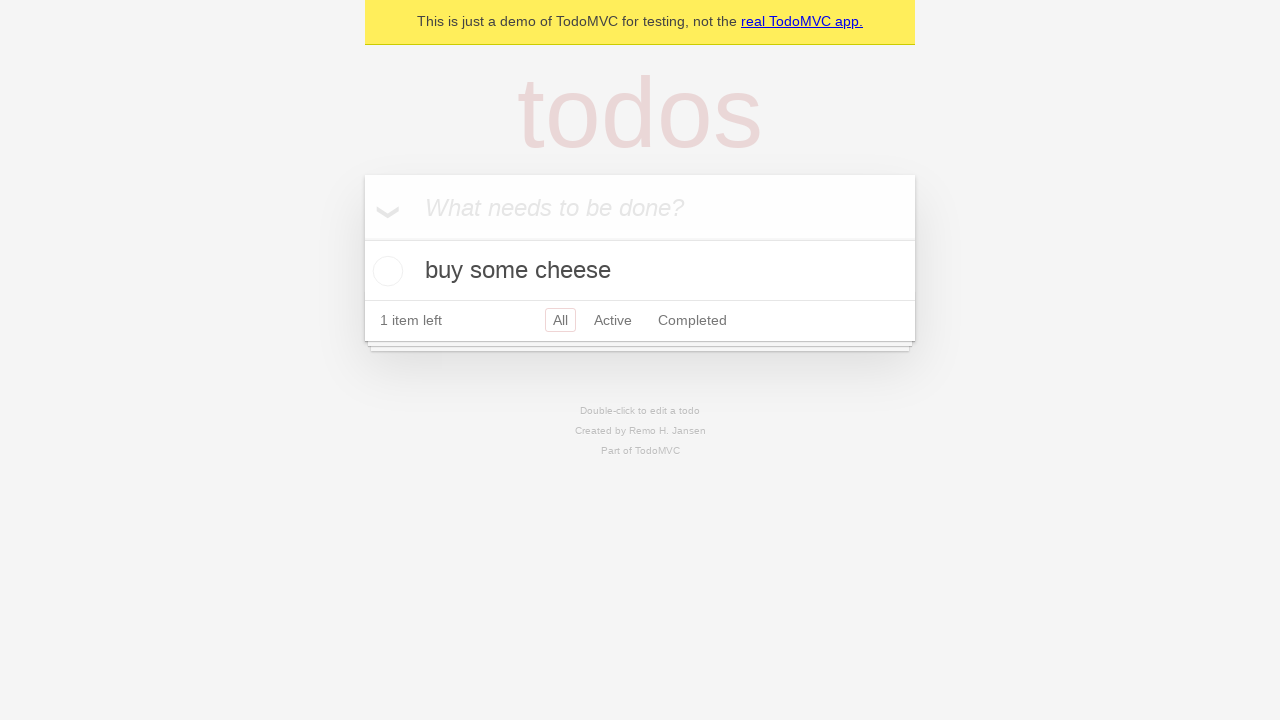

Filled todo input field with 'feed the cat' on internal:attr=[placeholder="What needs to be done?"i]
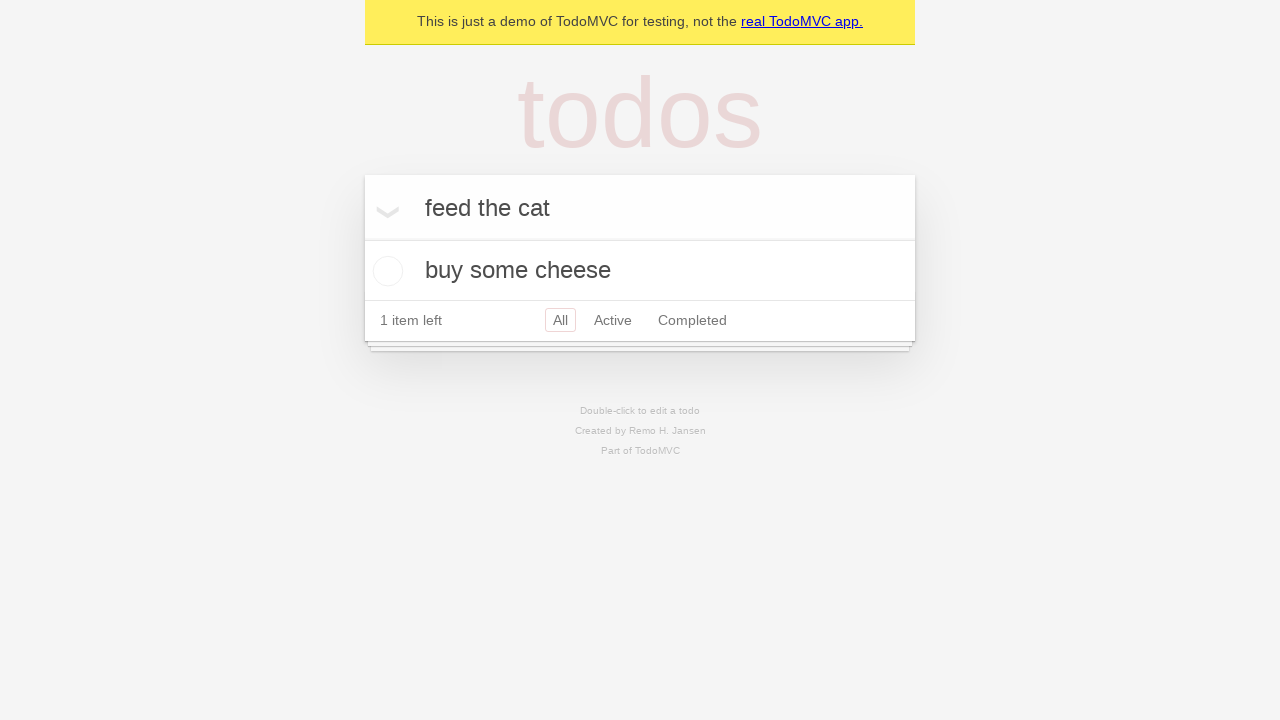

Pressed Enter to create second todo item on internal:attr=[placeholder="What needs to be done?"i]
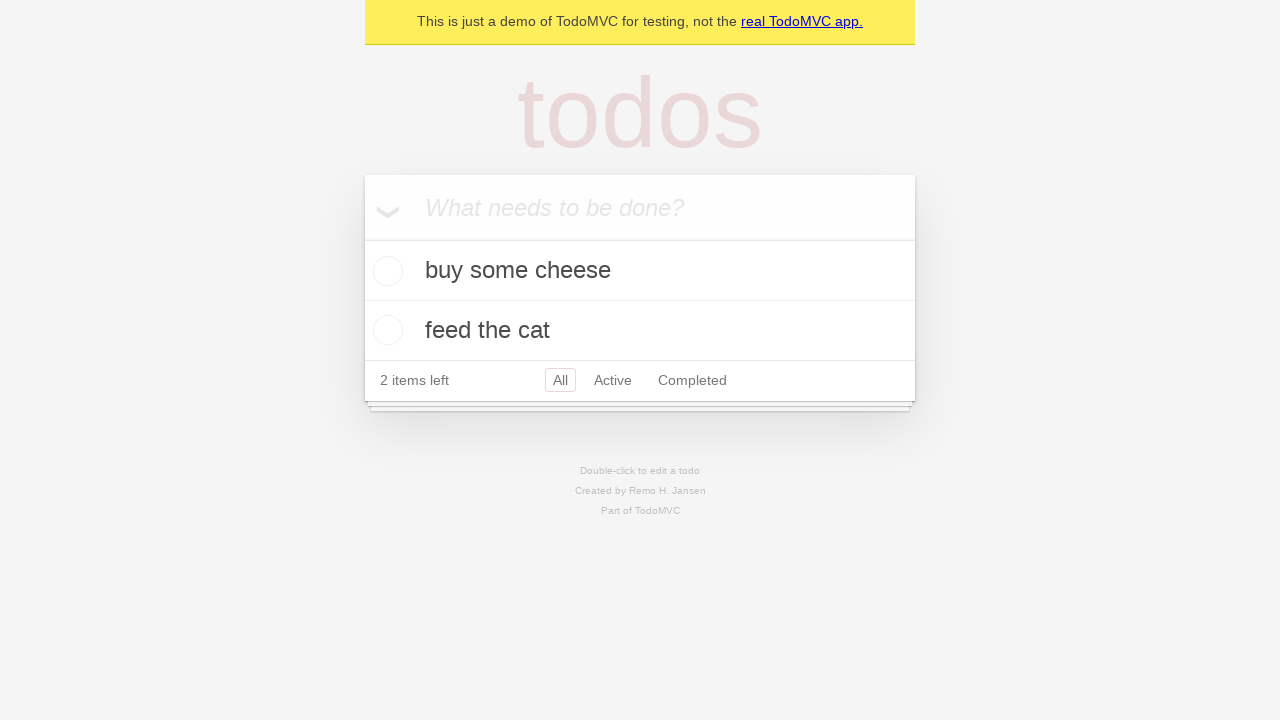

Verified todo items are visible in the list
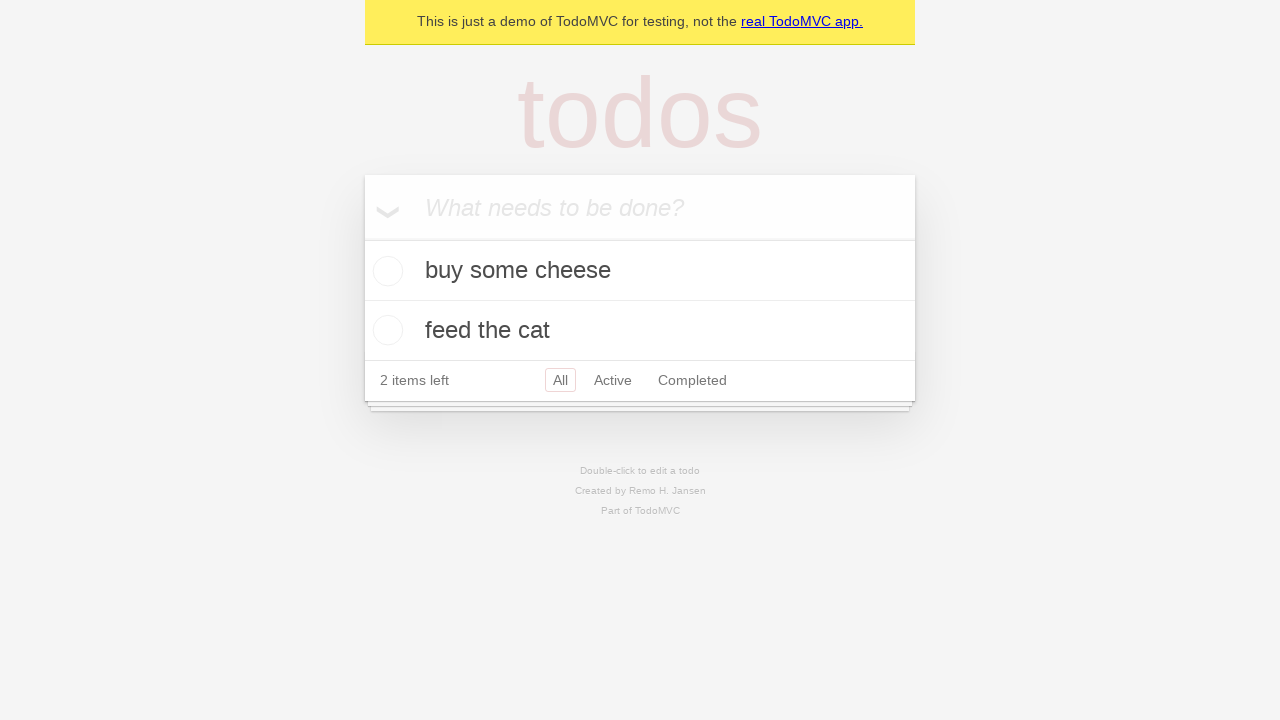

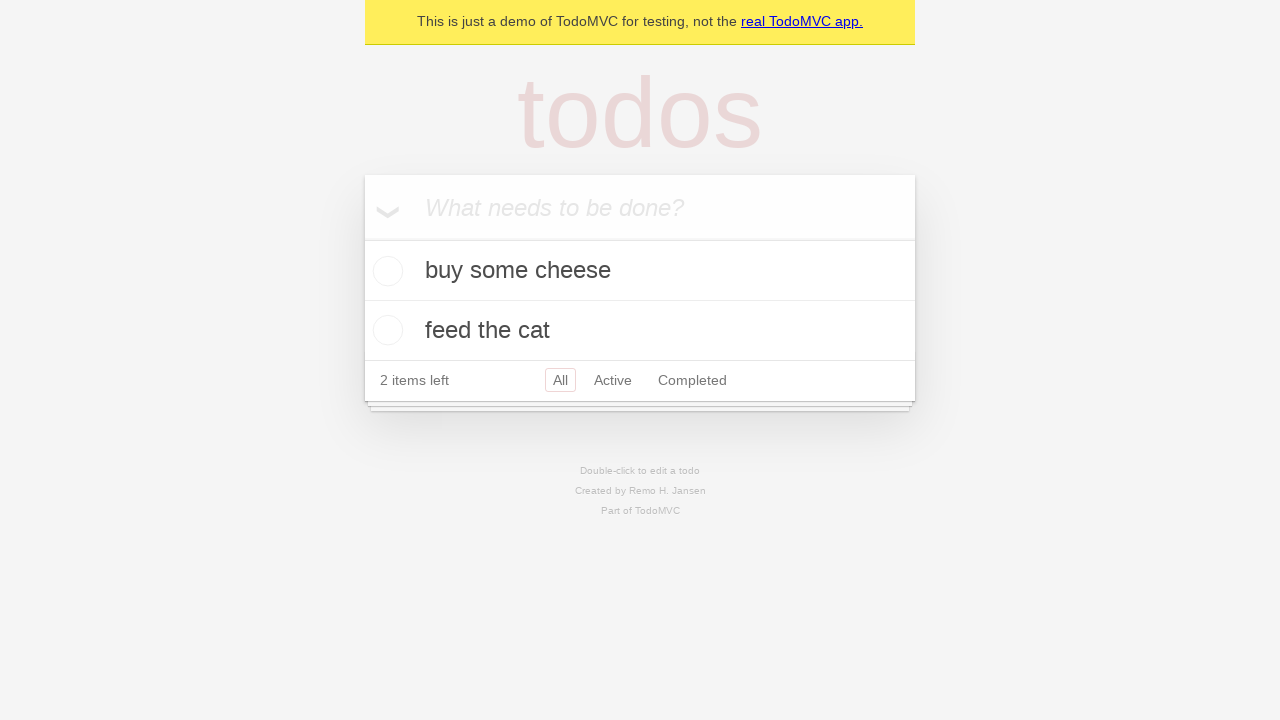